Tests mouse hover functionality by moving to a menu item using offset coordinates

Starting URL: https://demoqa.com/menu

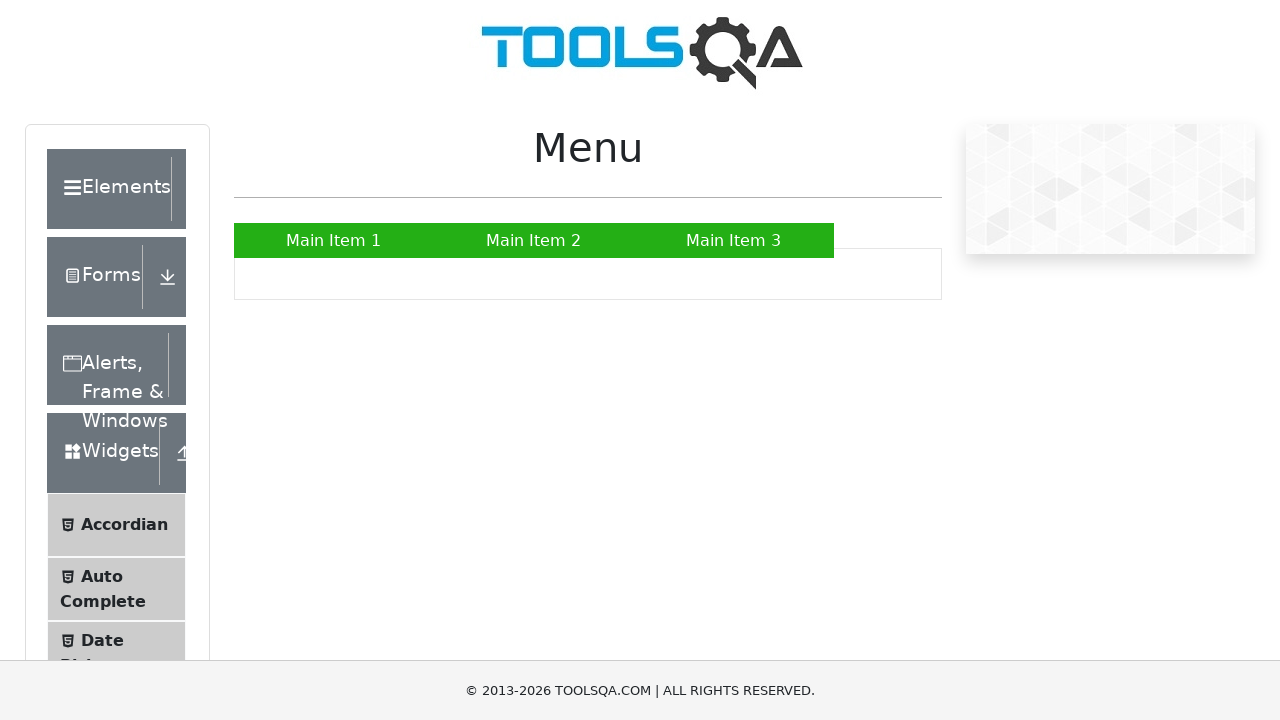

Located Main Item 2 menu element
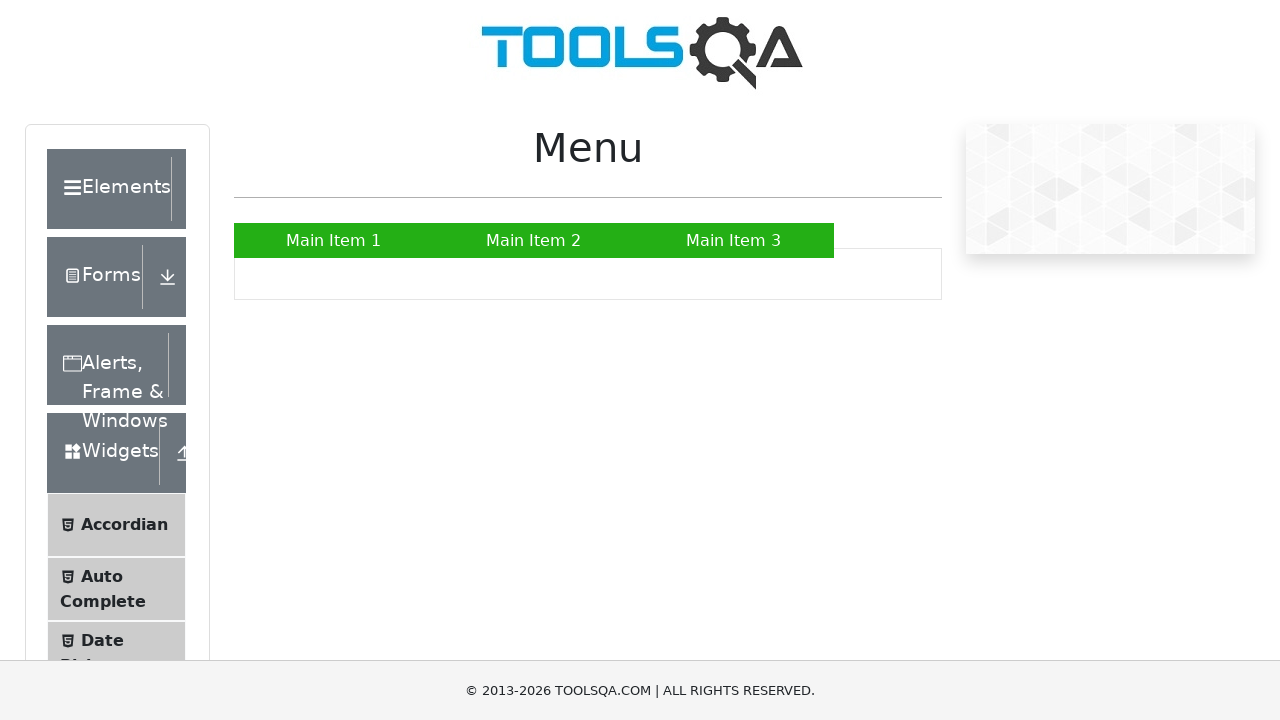

Hovered over Main Item 2 menu using offset coordinates at (534, 240) on ul#nav a:has-text('Main Item 2')
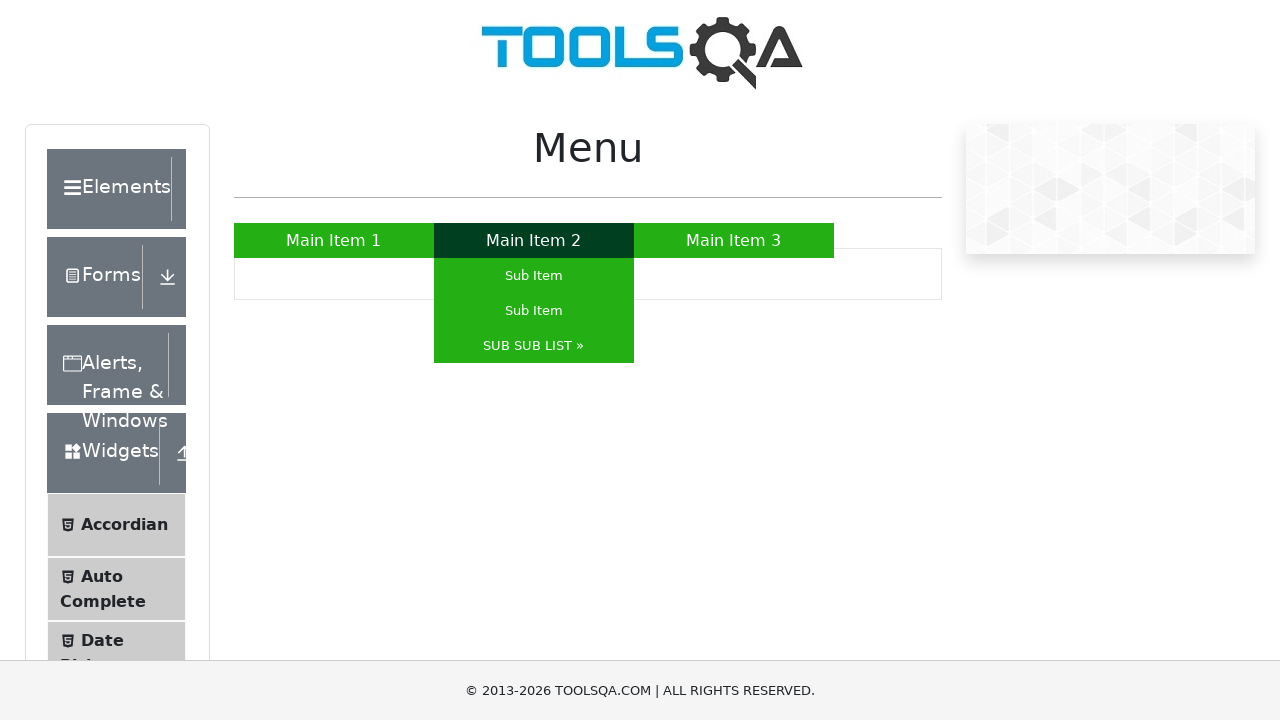

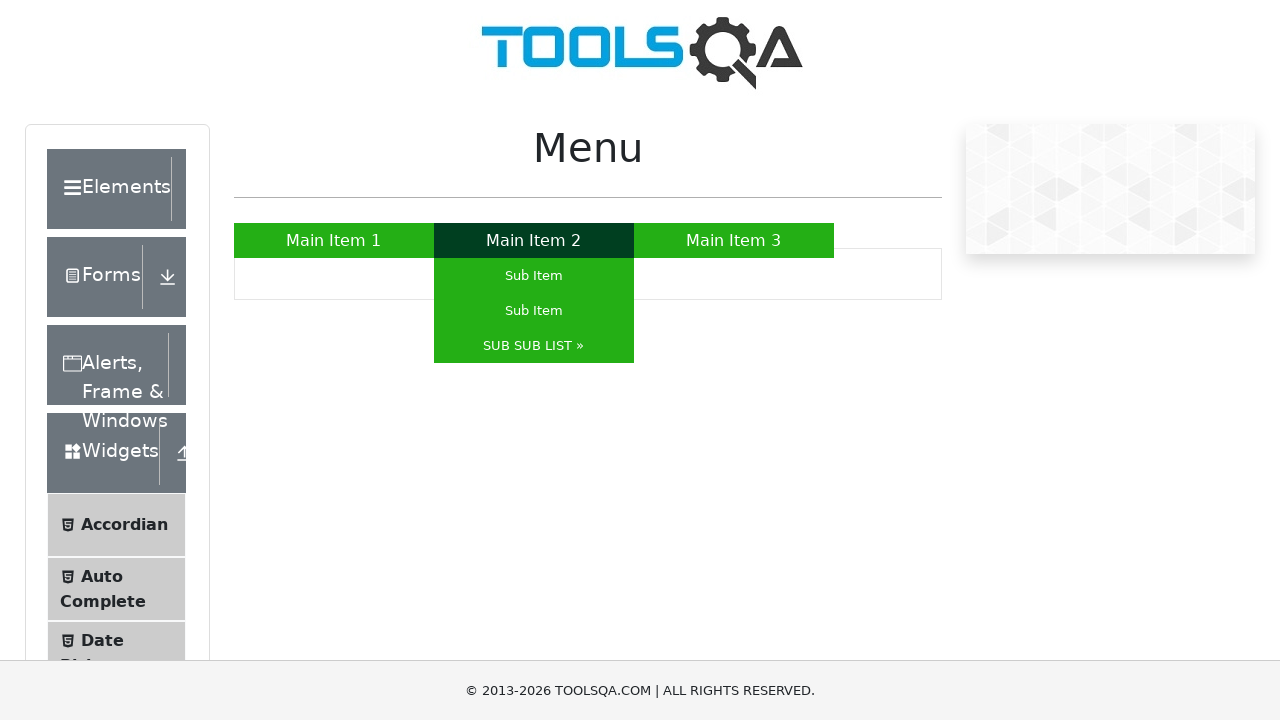